Navigates to the Omayo blog page and takes a full page screenshot

Starting URL: https://omayo.blogspot.com/

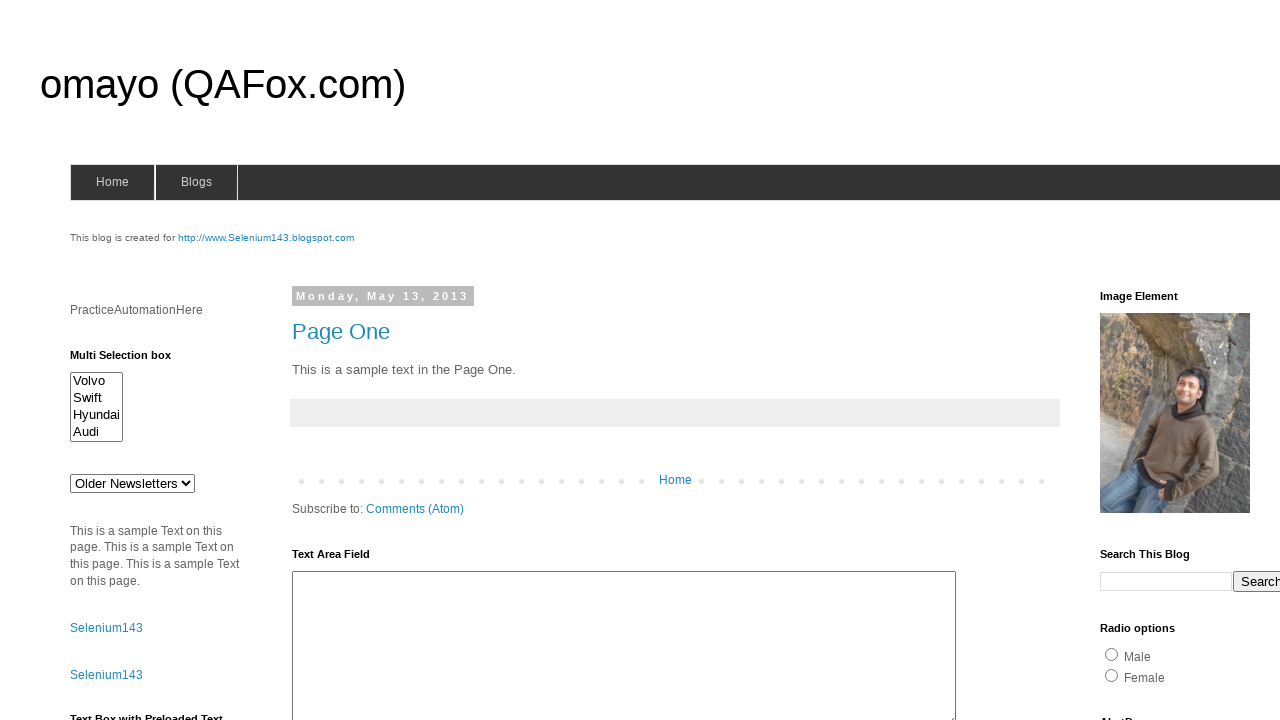

Navigated to Omayo blog page
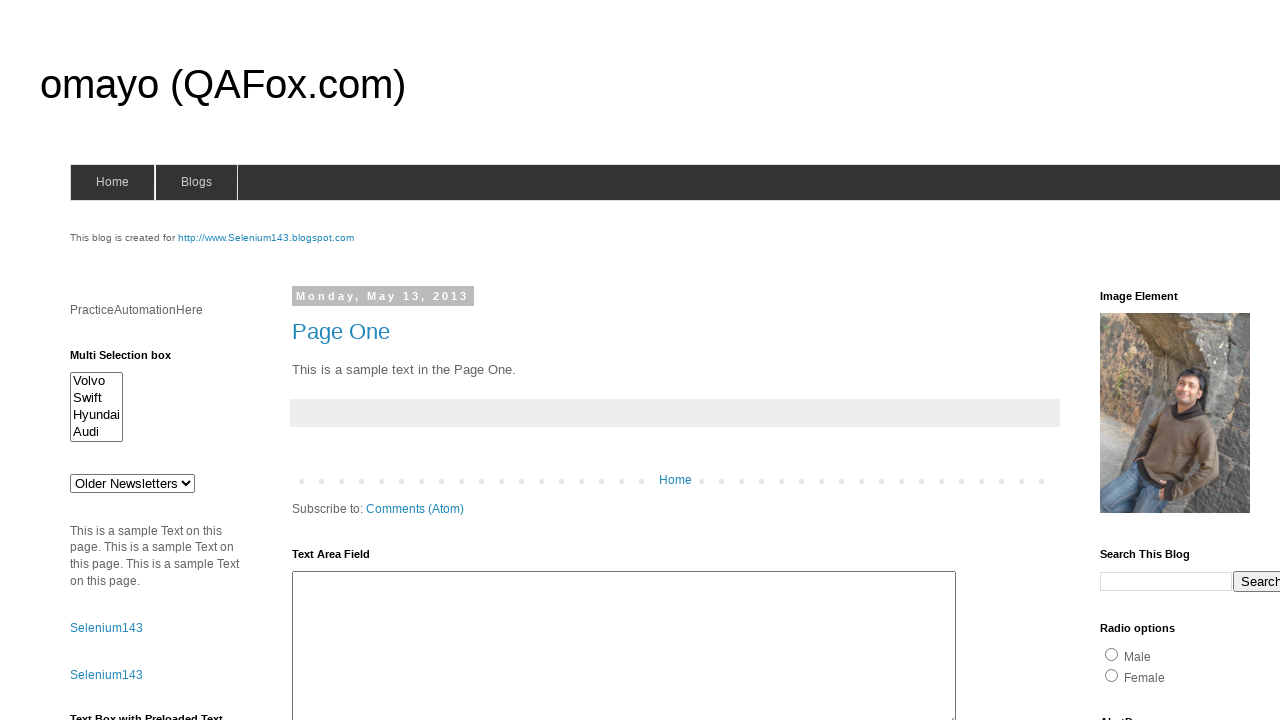

Took full page screenshot of Omayo blog
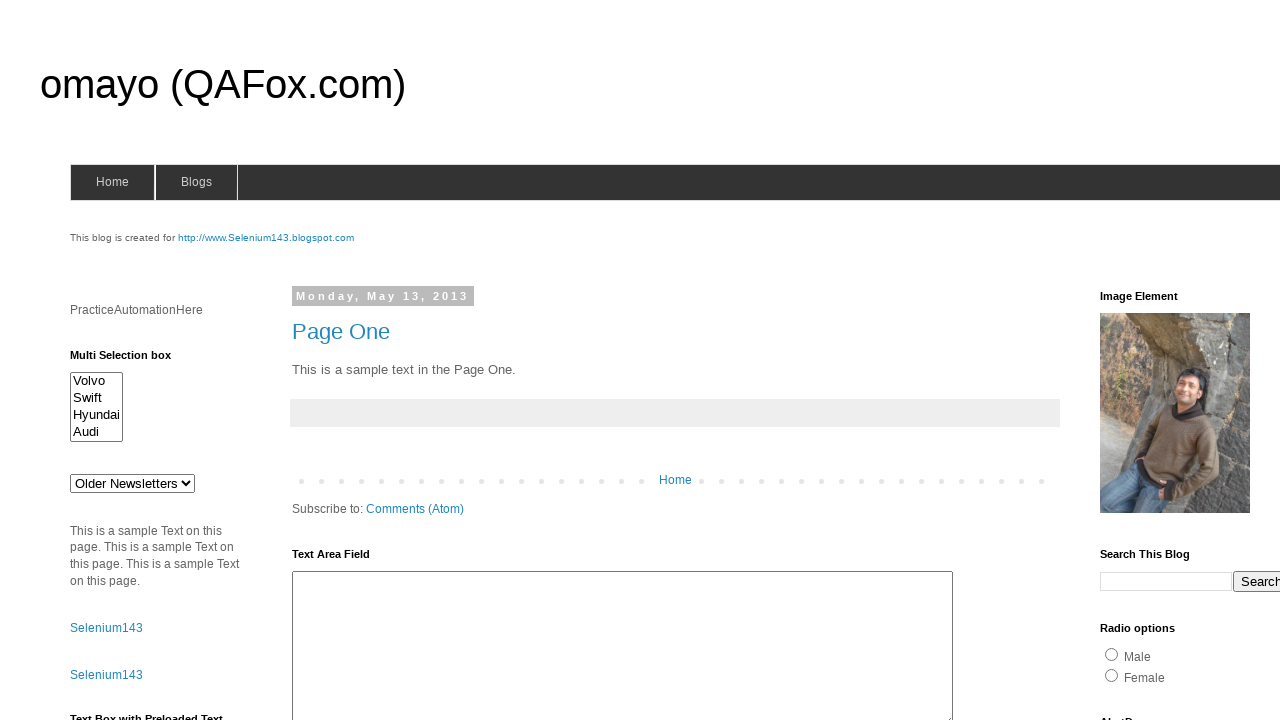

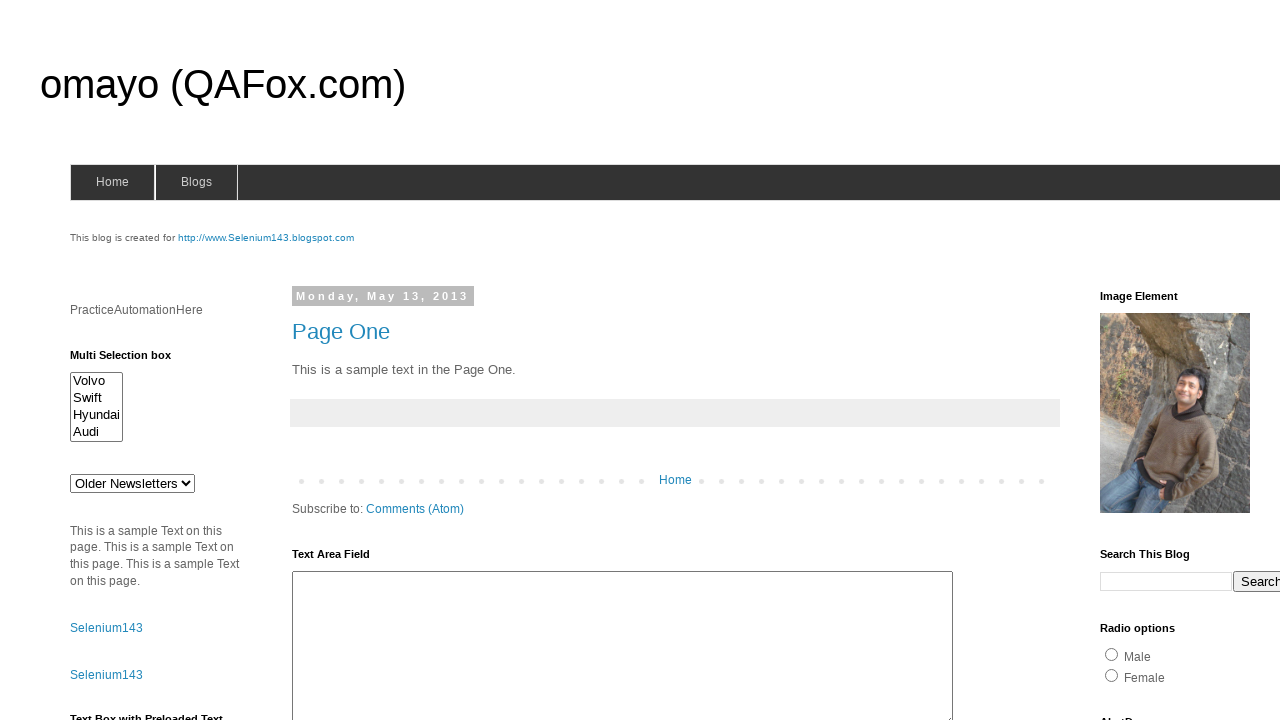